Tests form submission by first clicking a dynamically calculated link (based on pi^e calculation), then filling out a multi-field form with name, last name, city, and country information before submitting.

Starting URL: http://suninjuly.github.io/find_link_text

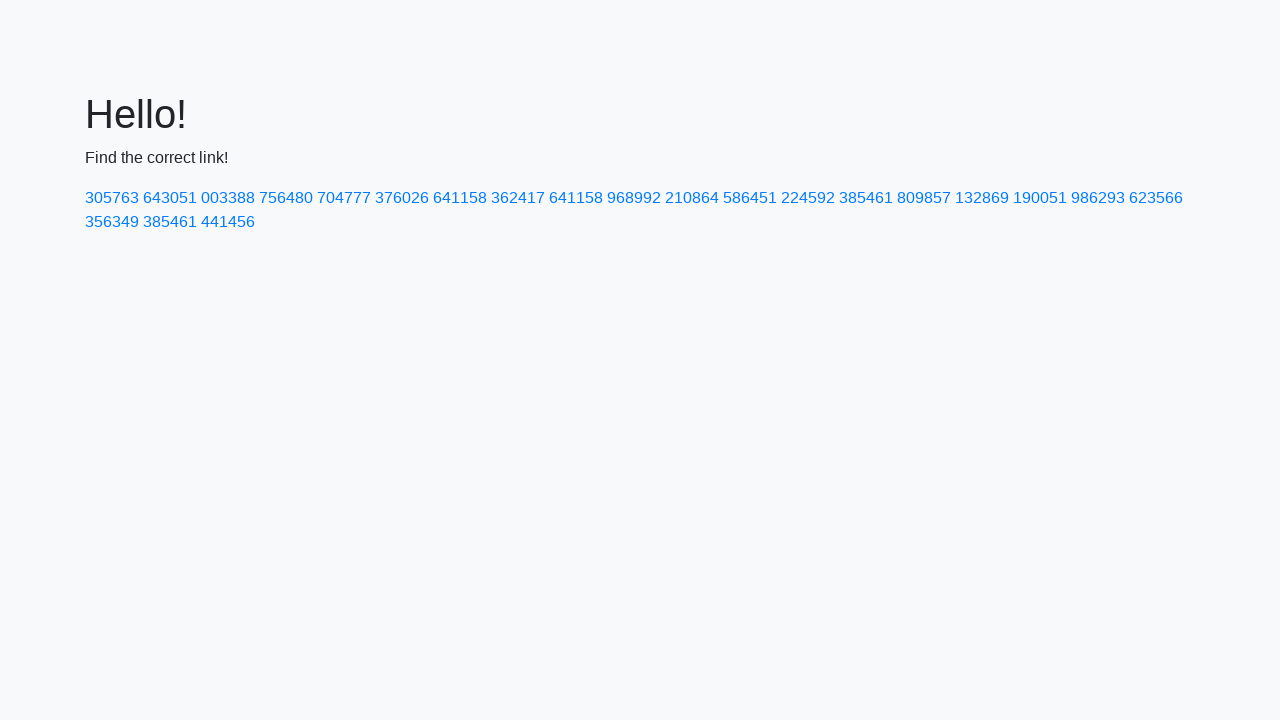

Clicked dynamically calculated link with text '224592' (ceil(pi^e * 10000)) at (808, 198) on text=224592
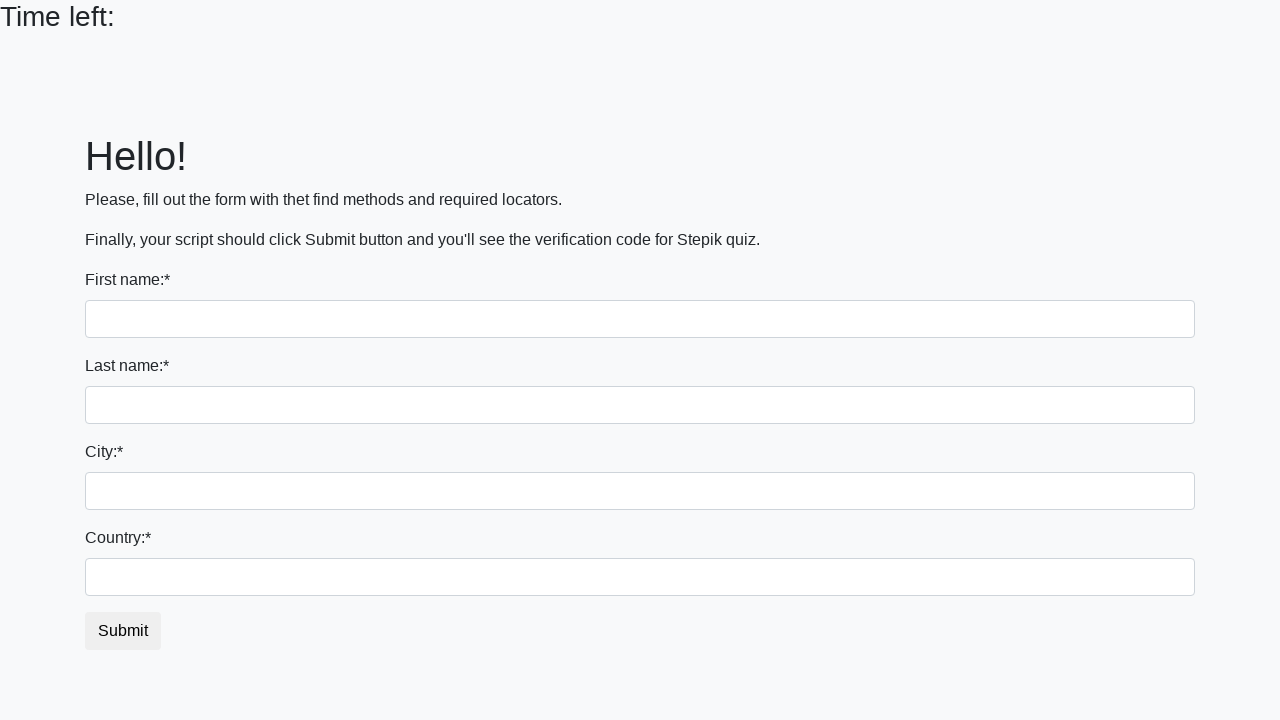

Filled first name field with 'Ivan' on input >> nth=0
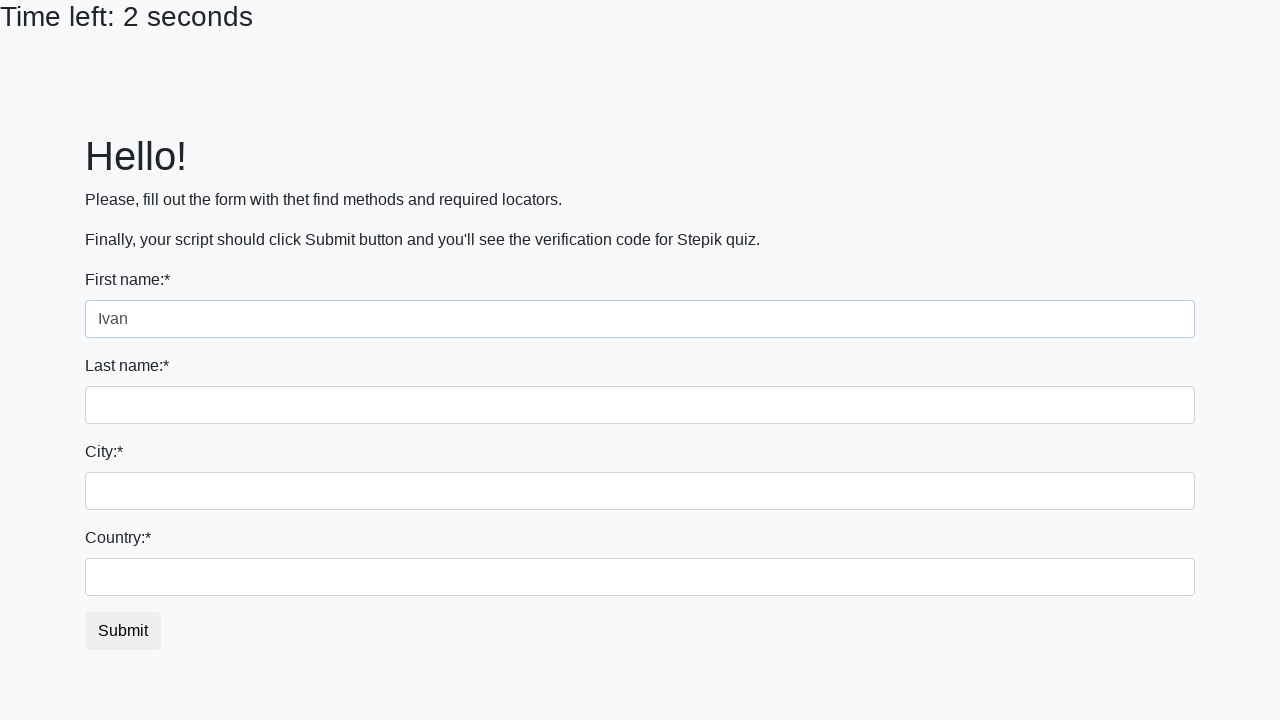

Filled last name field with 'Petrov' on input[name='last_name']
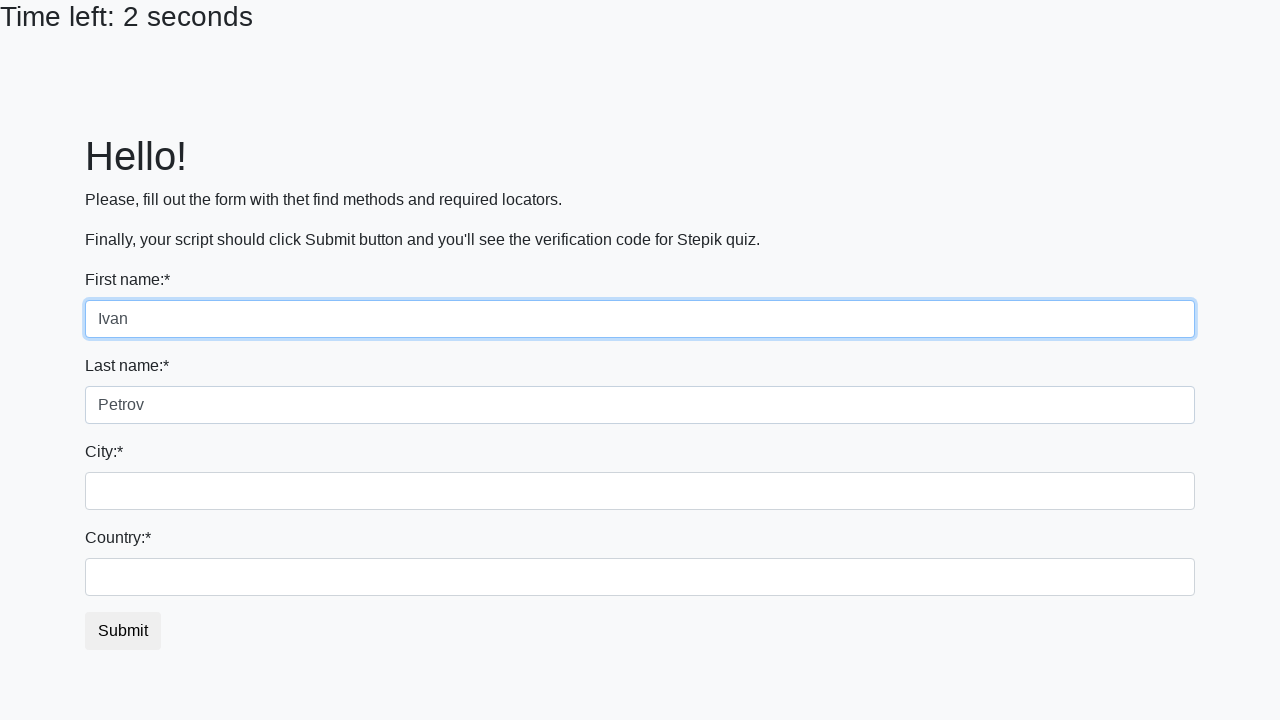

Filled city field with 'Smolensk' on .form-control.city
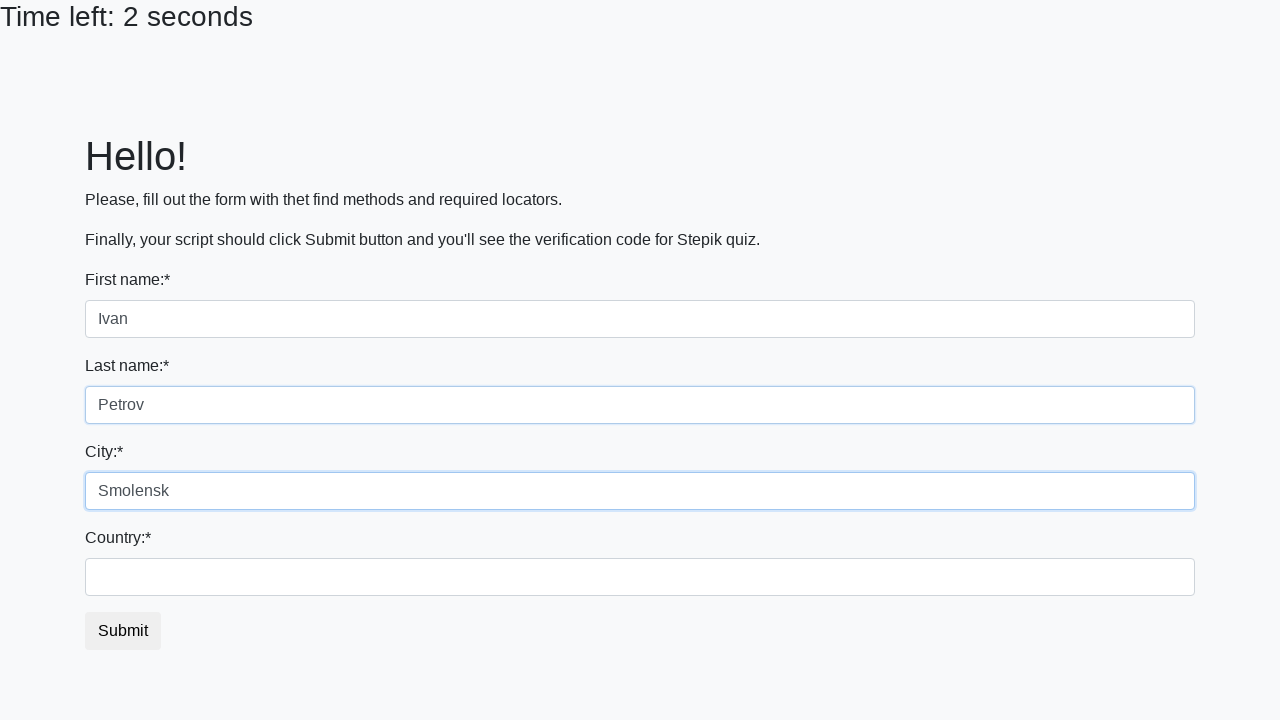

Filled country field with 'Russia' on #country
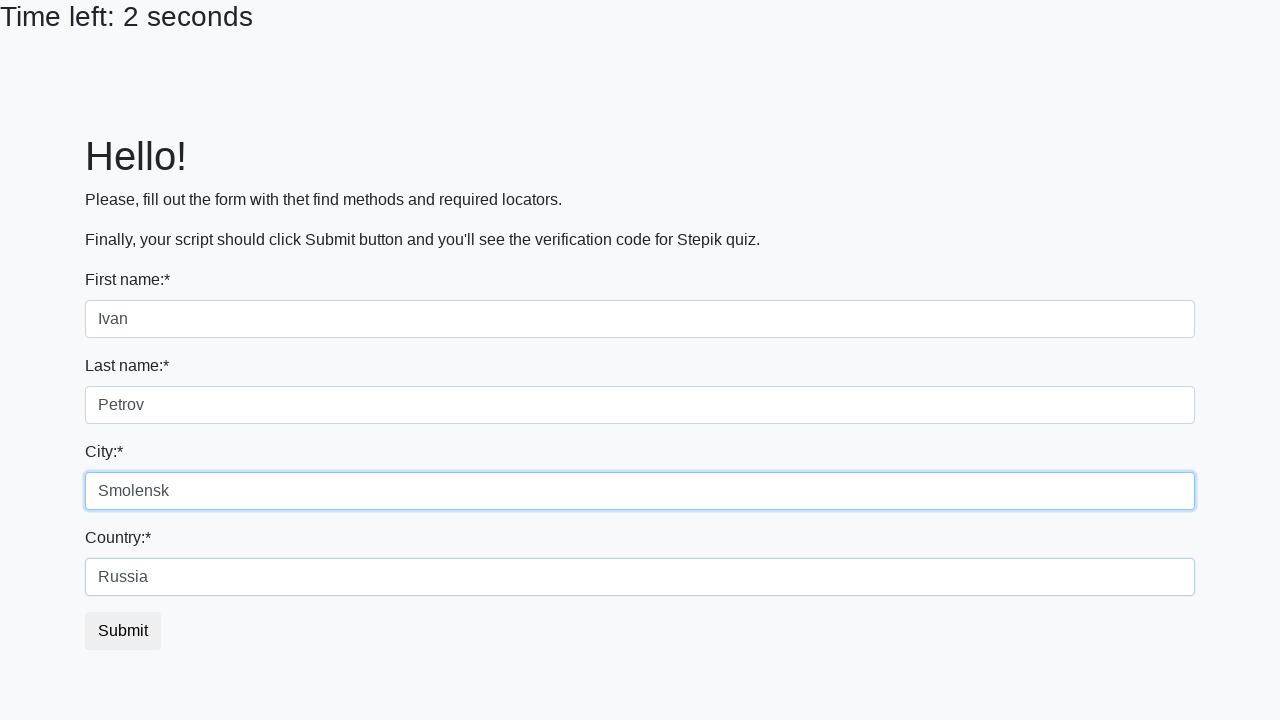

Clicked submit button to submit the form at (123, 631) on button.btn
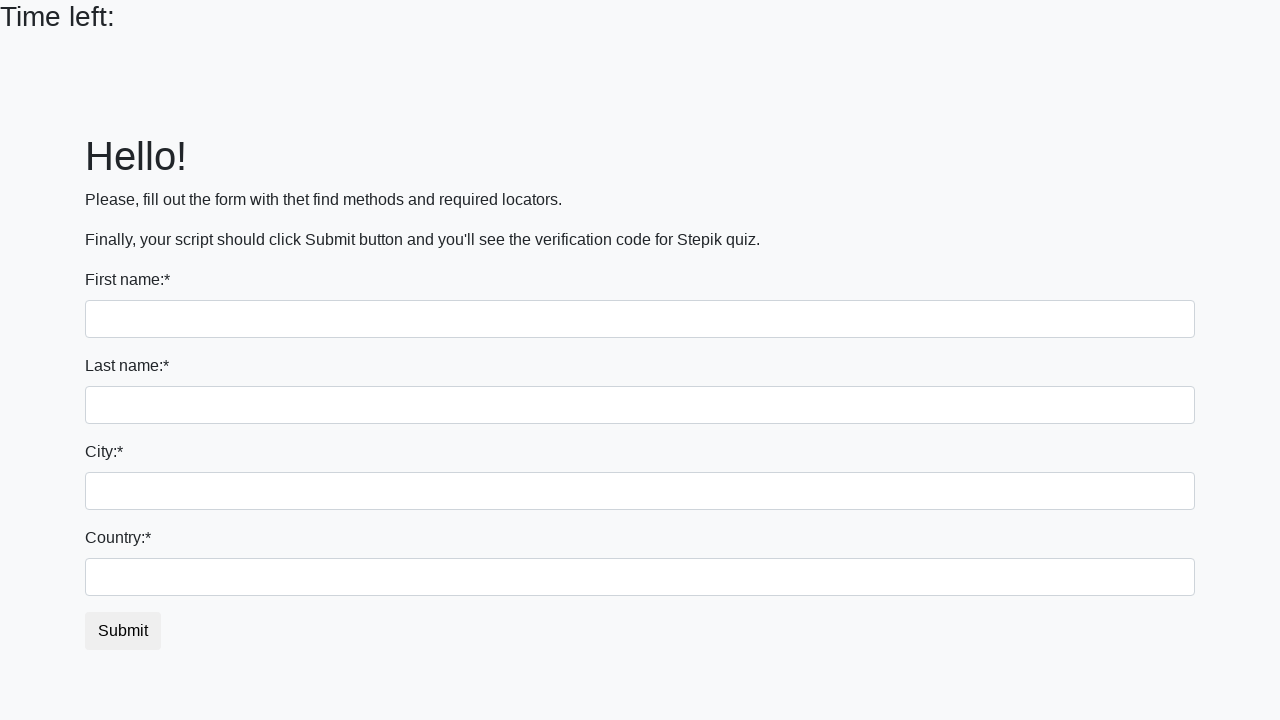

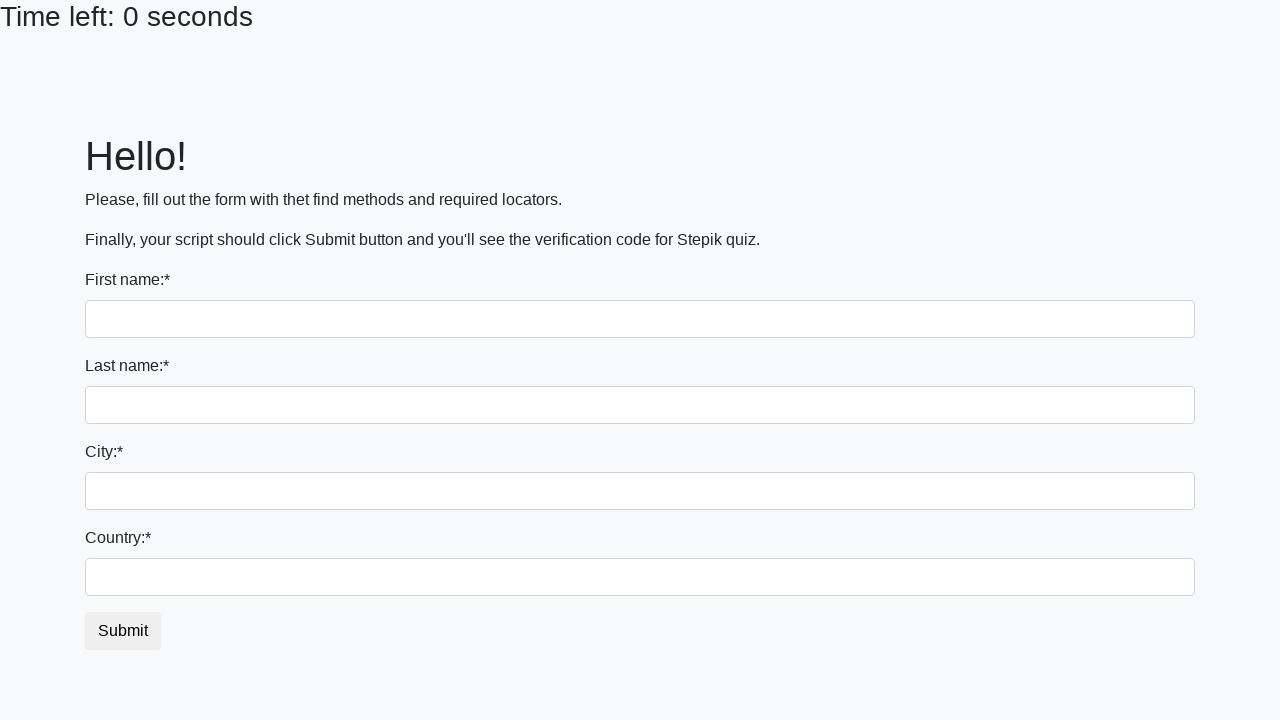